Tests dropdown selection functionality by selecting an option from a dropdown menu using visible text

Starting URL: https://grotechminds.com/dropdown/

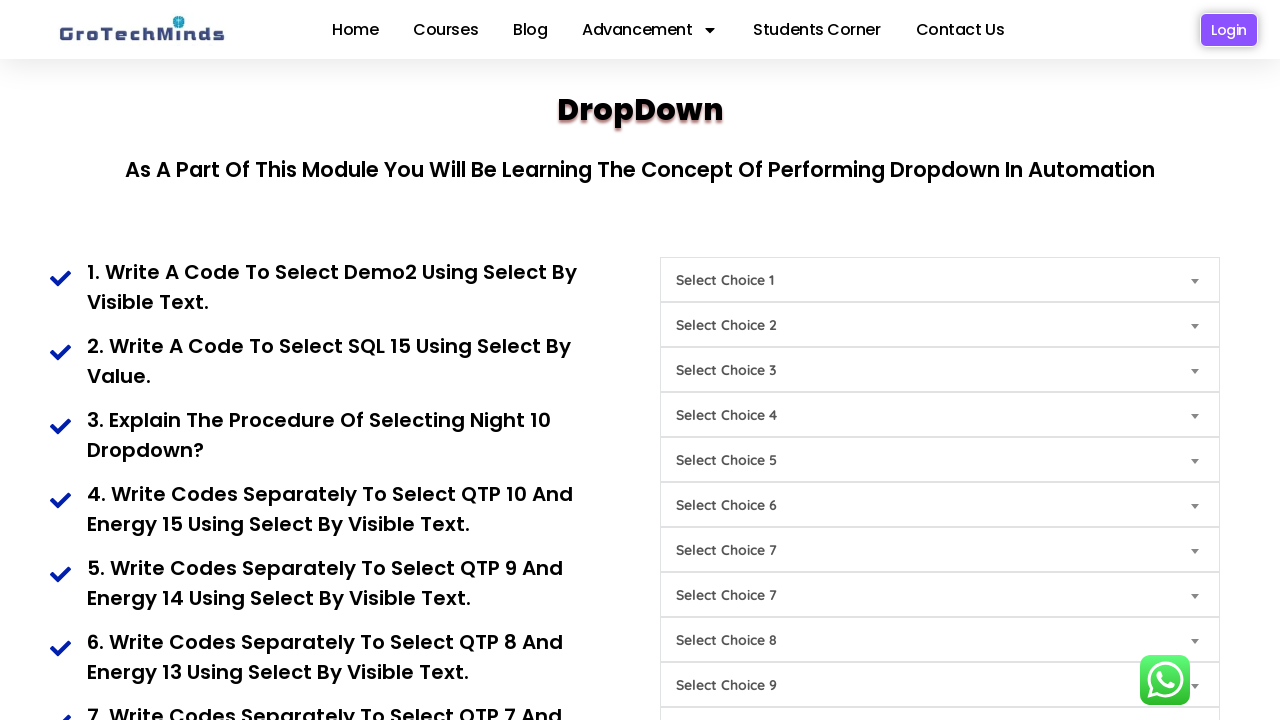

Selected 'Demo2' option from dropdown menu using visible text on #Choice1
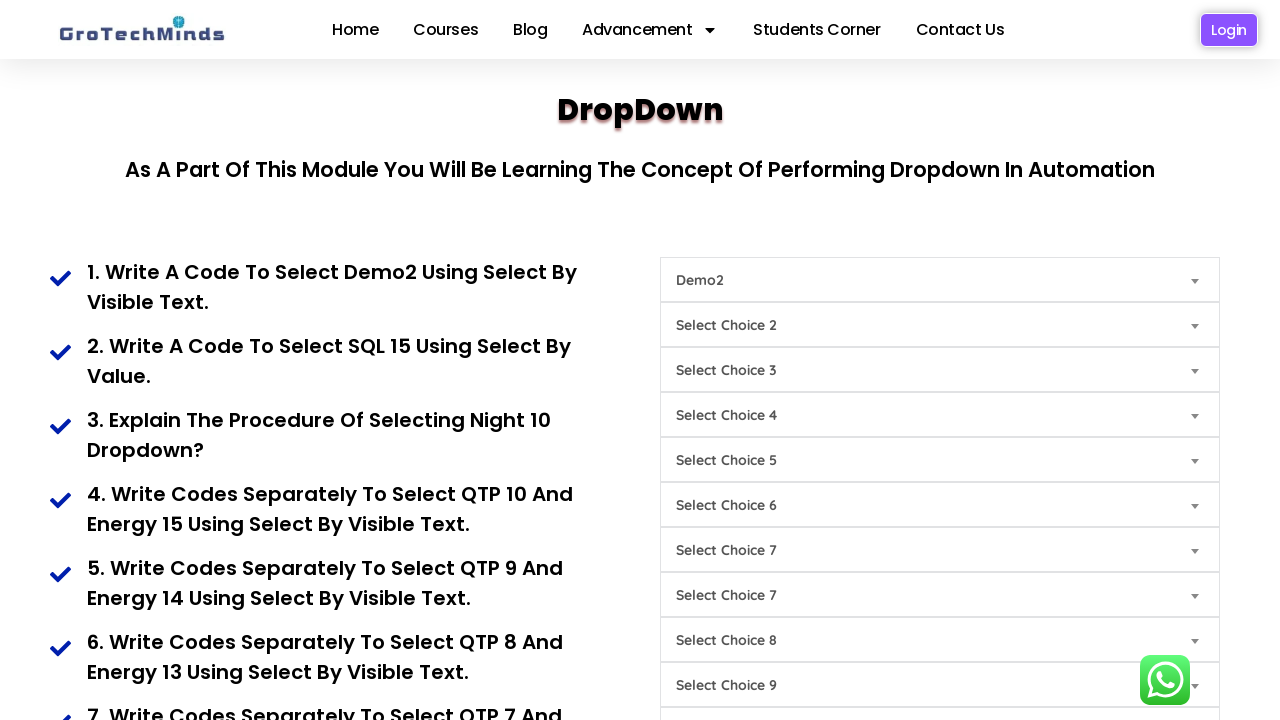

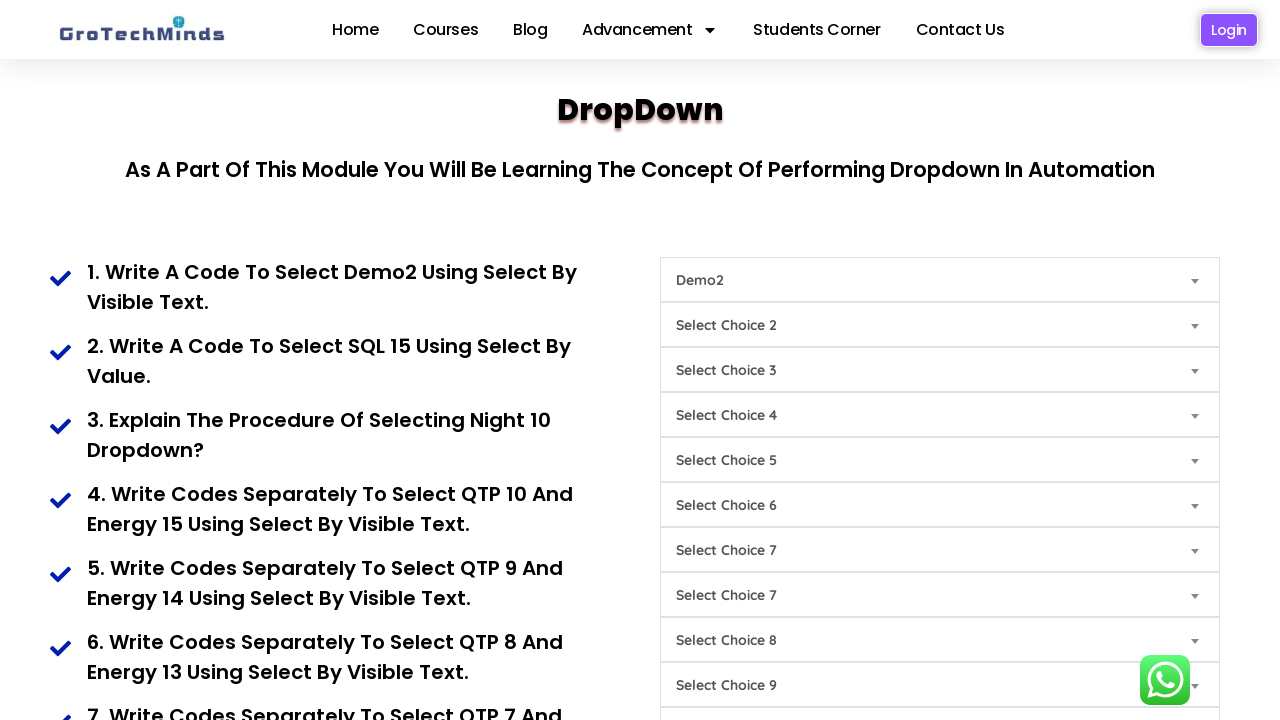